Tests checkbox functionality on a Selenium practice page by selecting checkboxes in sequence and verifying the results display correctly

Starting URL: https://savkk.github.io/selenium-practice/

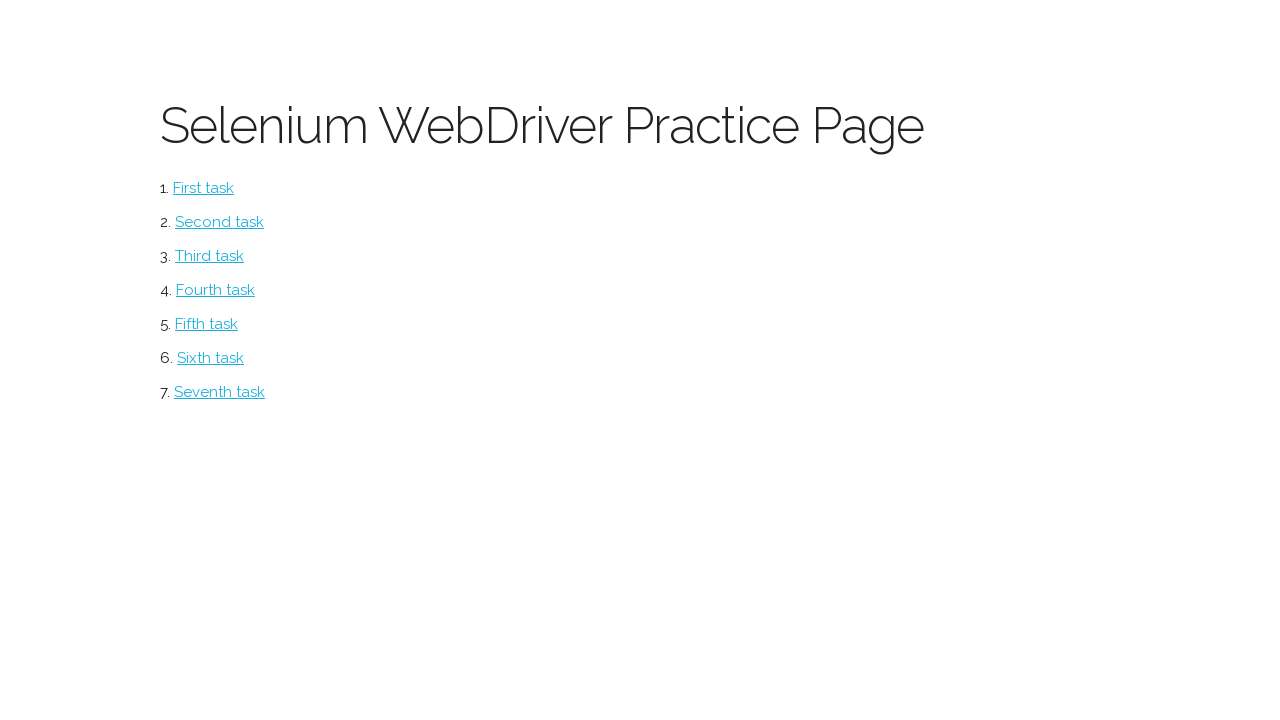

Clicked checkbox menu item to navigate to checkbox task at (220, 222) on #checkbox
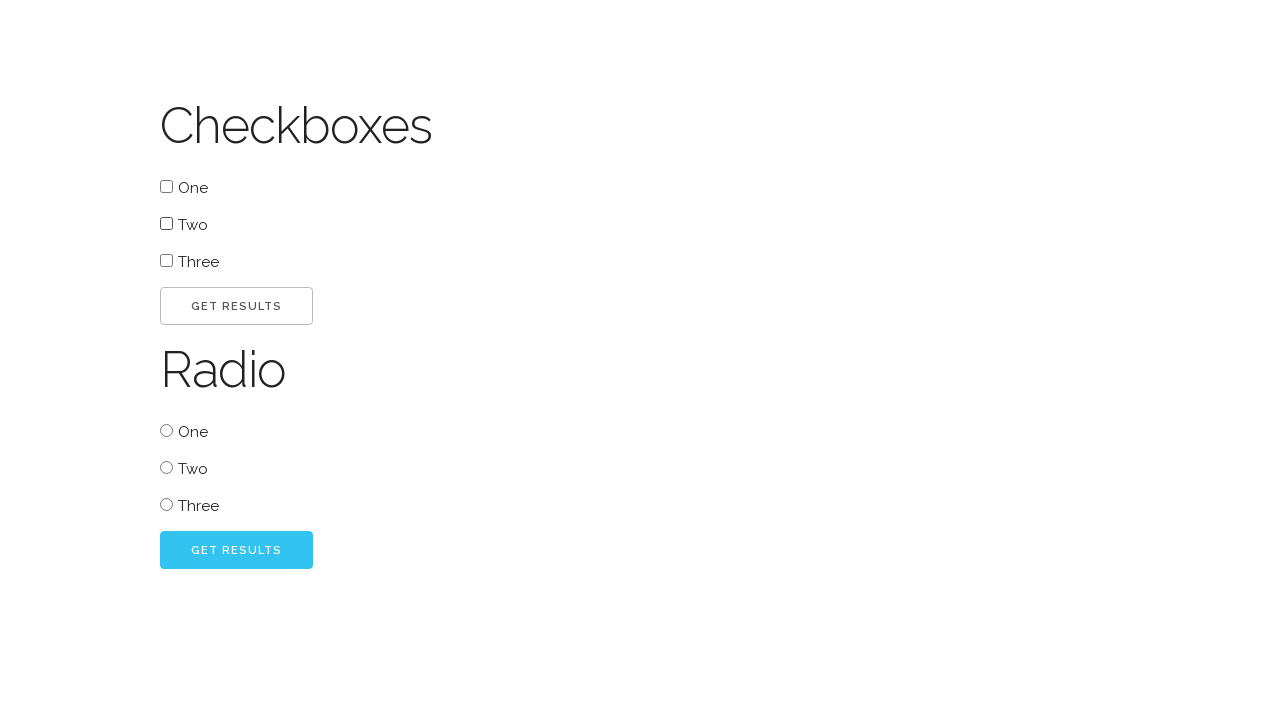

Clicked checkbox one at (166, 186) on #one
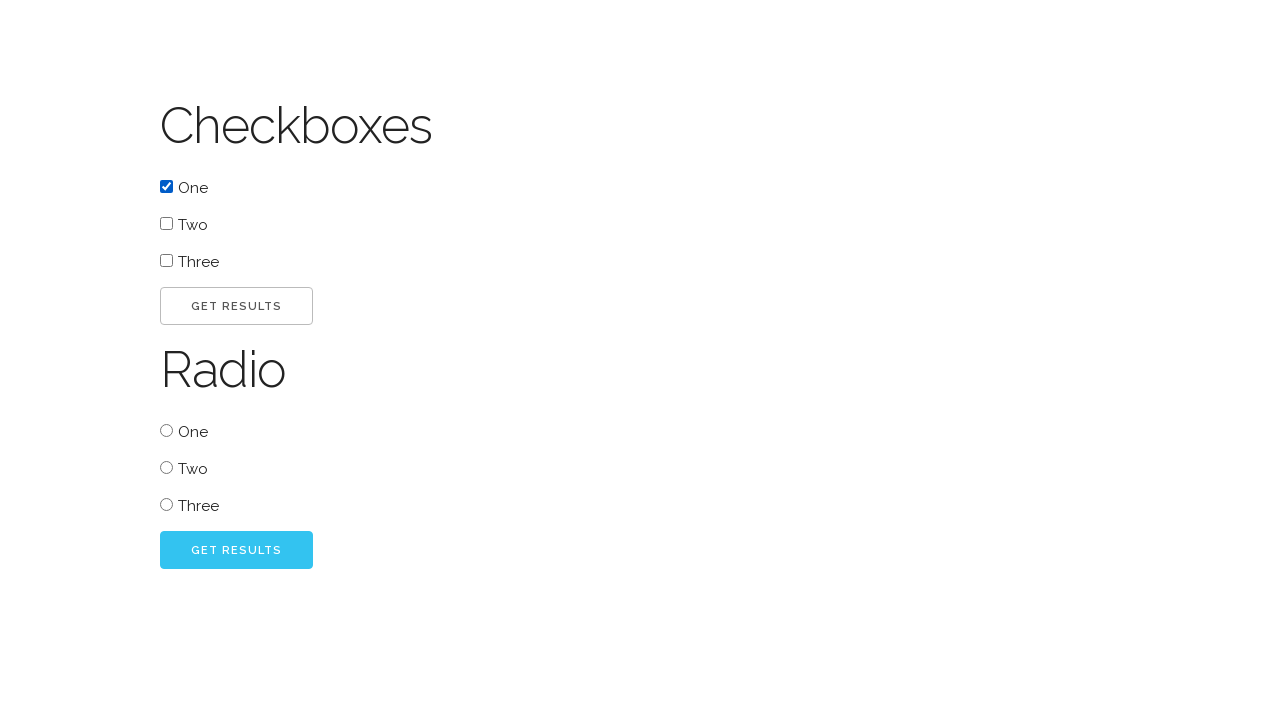

Clicked go button to submit at (236, 306) on #go
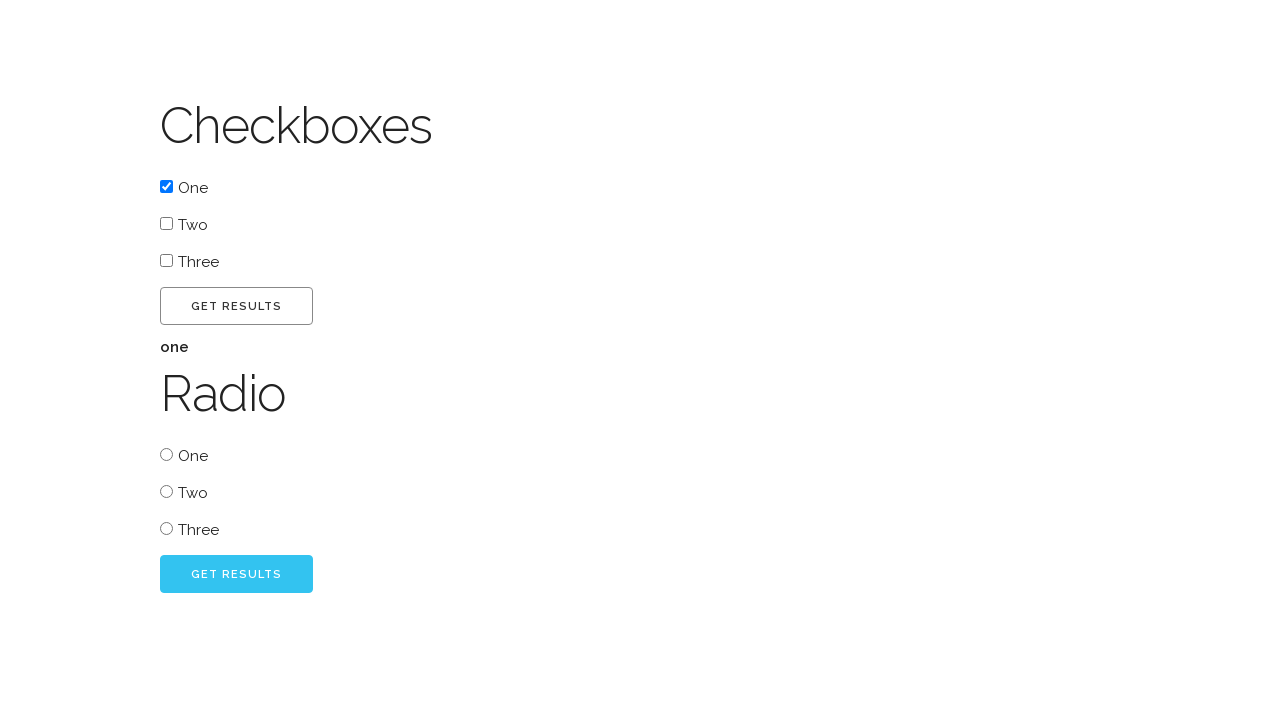

Result appeared on page
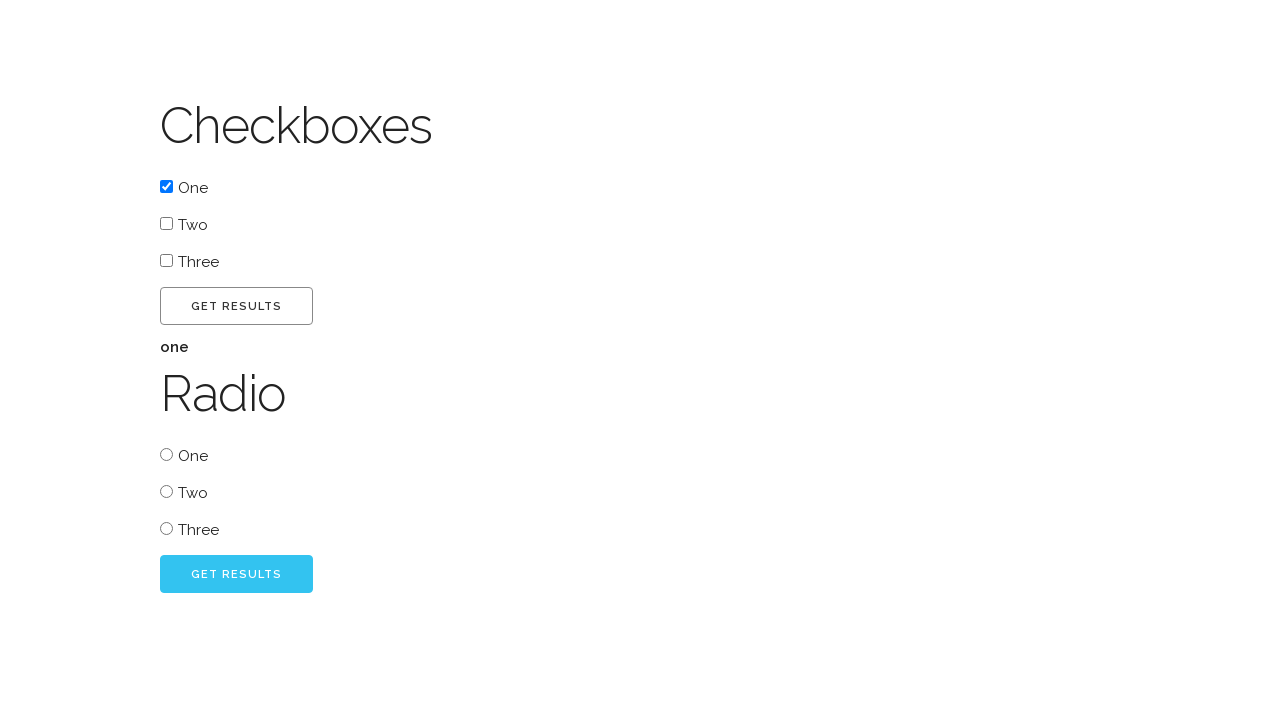

Clicked checkbox two at (166, 224) on #two
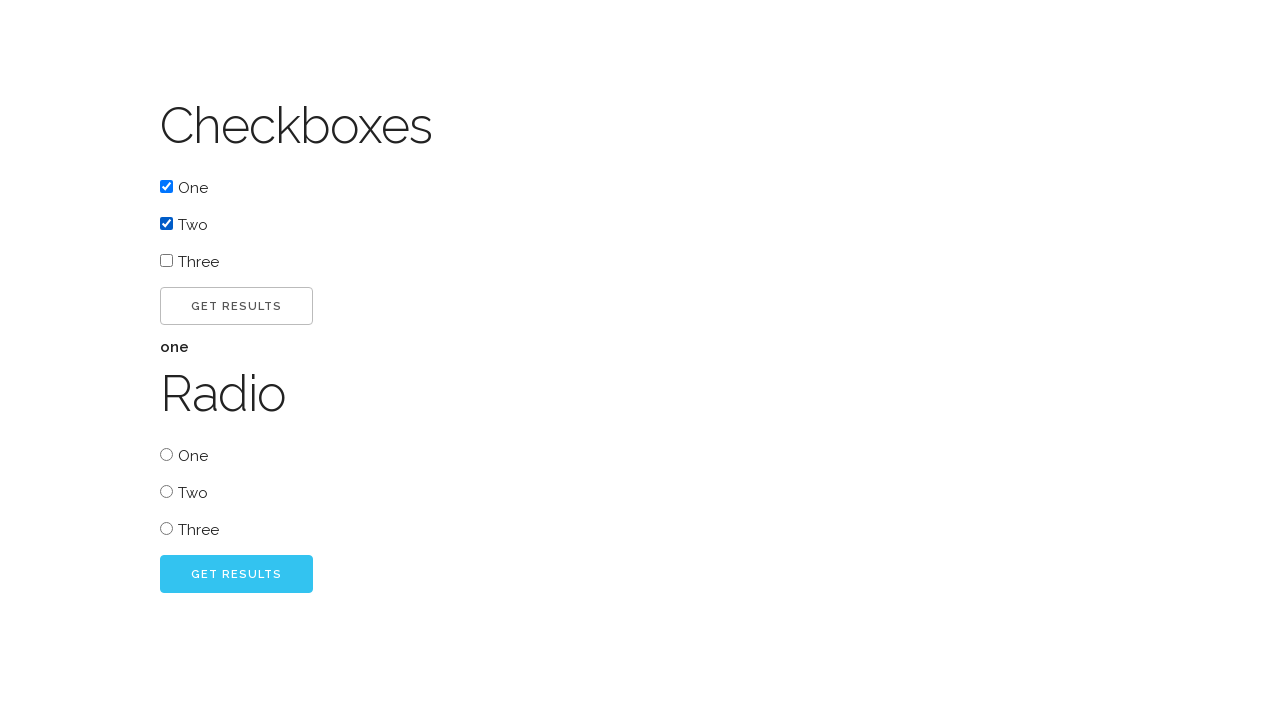

Clicked go button again at (236, 306) on #go
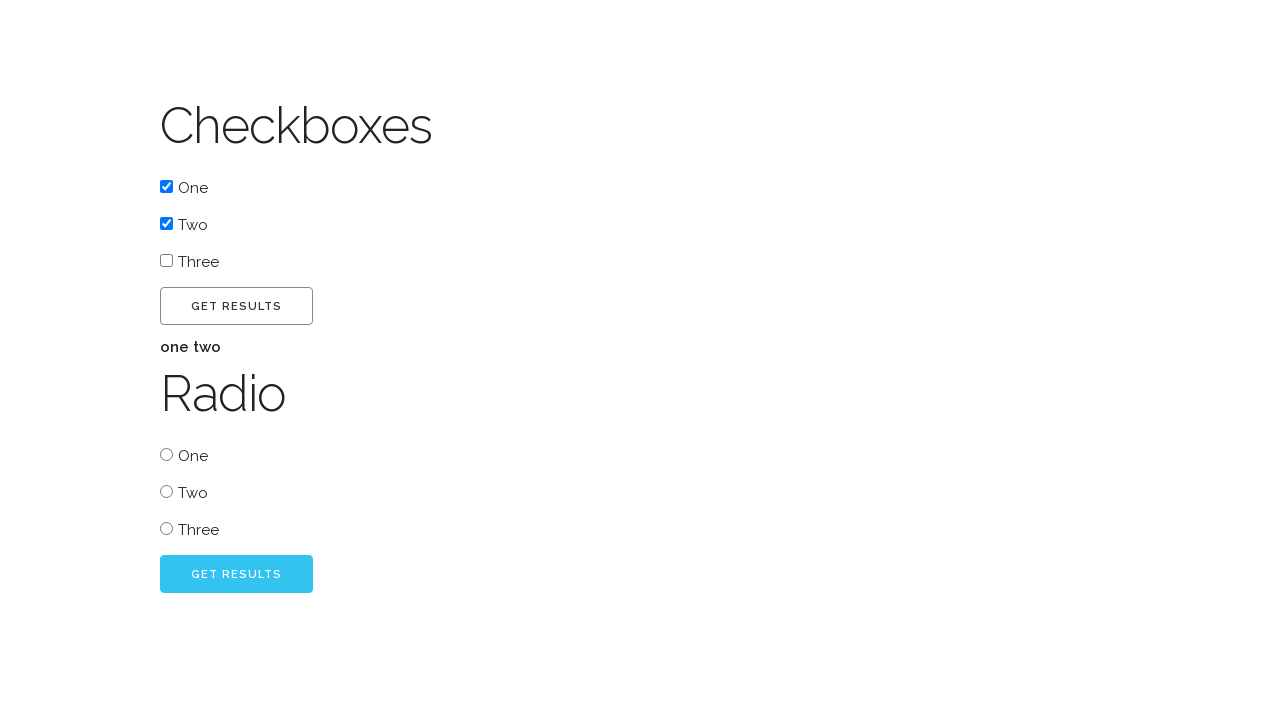

Clicked checkbox three at (166, 260) on #three
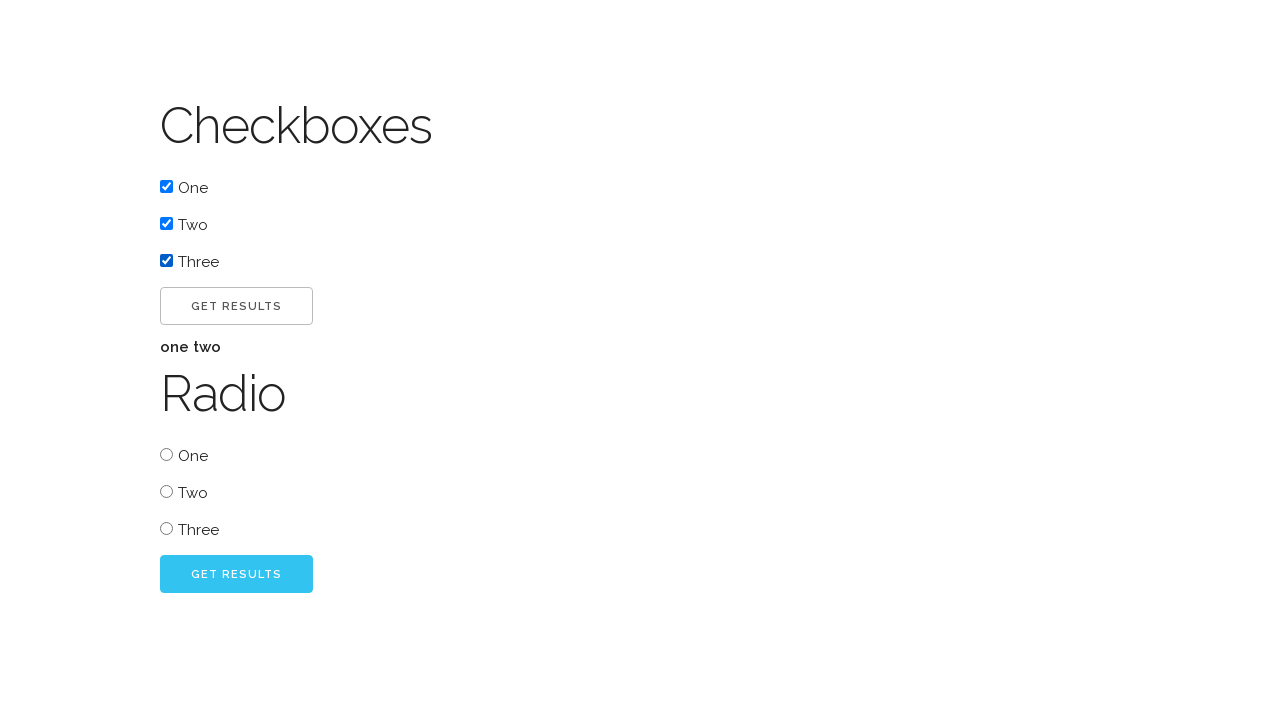

Clicked go button again at (236, 306) on #go
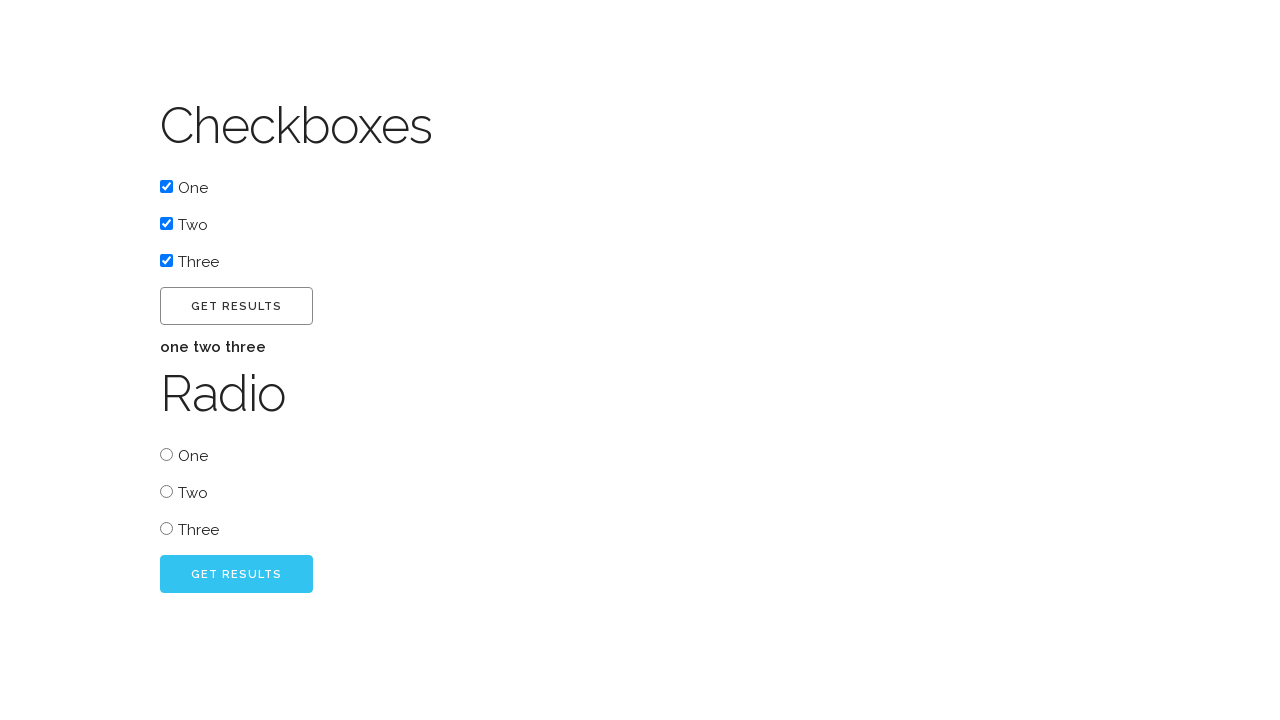

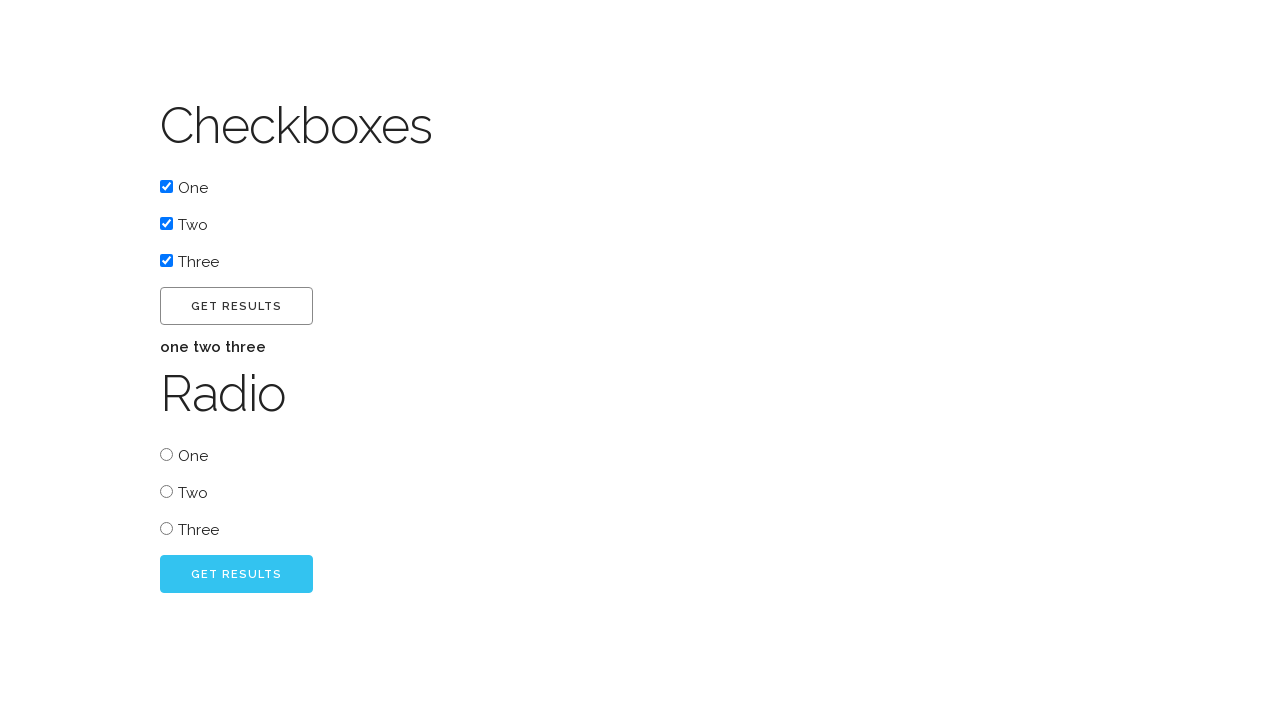